Tests table sorting on table2 (with class attributes) by clicking the Dues column header and verifying sorting works

Starting URL: http://the-internet.herokuapp.com/tables

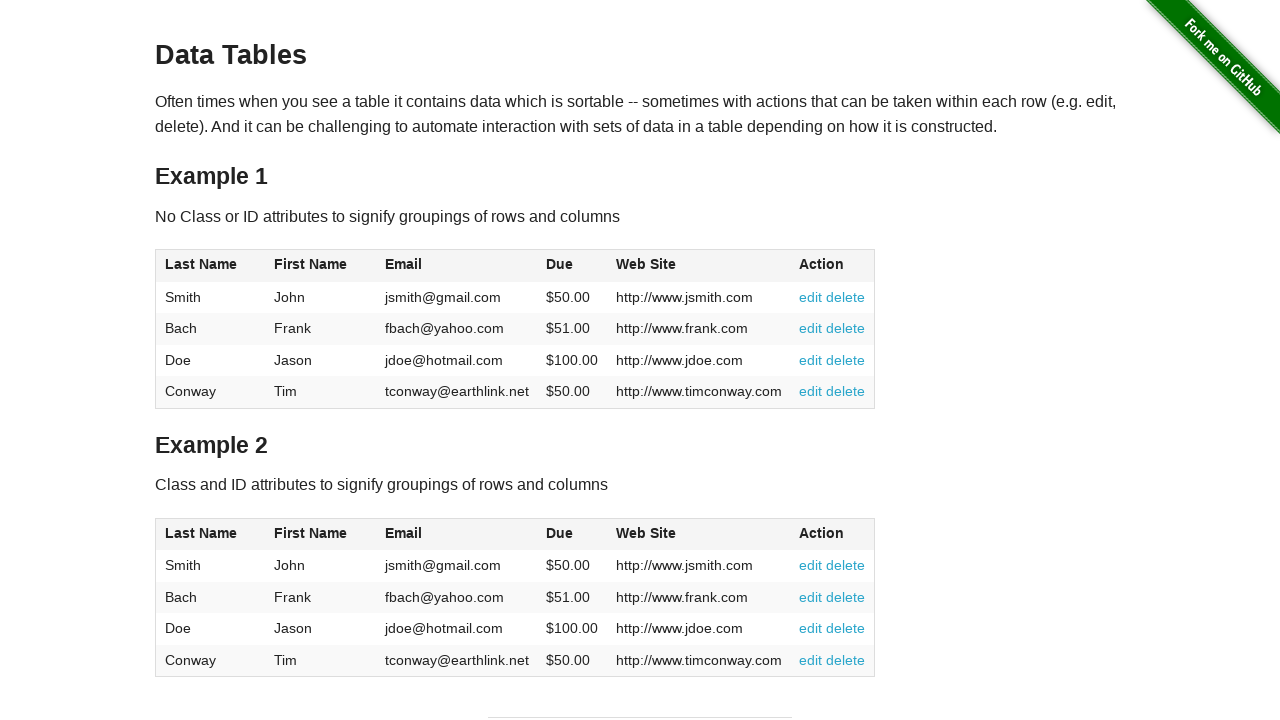

Clicked Dues column header on table2 to initiate sort at (560, 533) on #table2 thead .dues
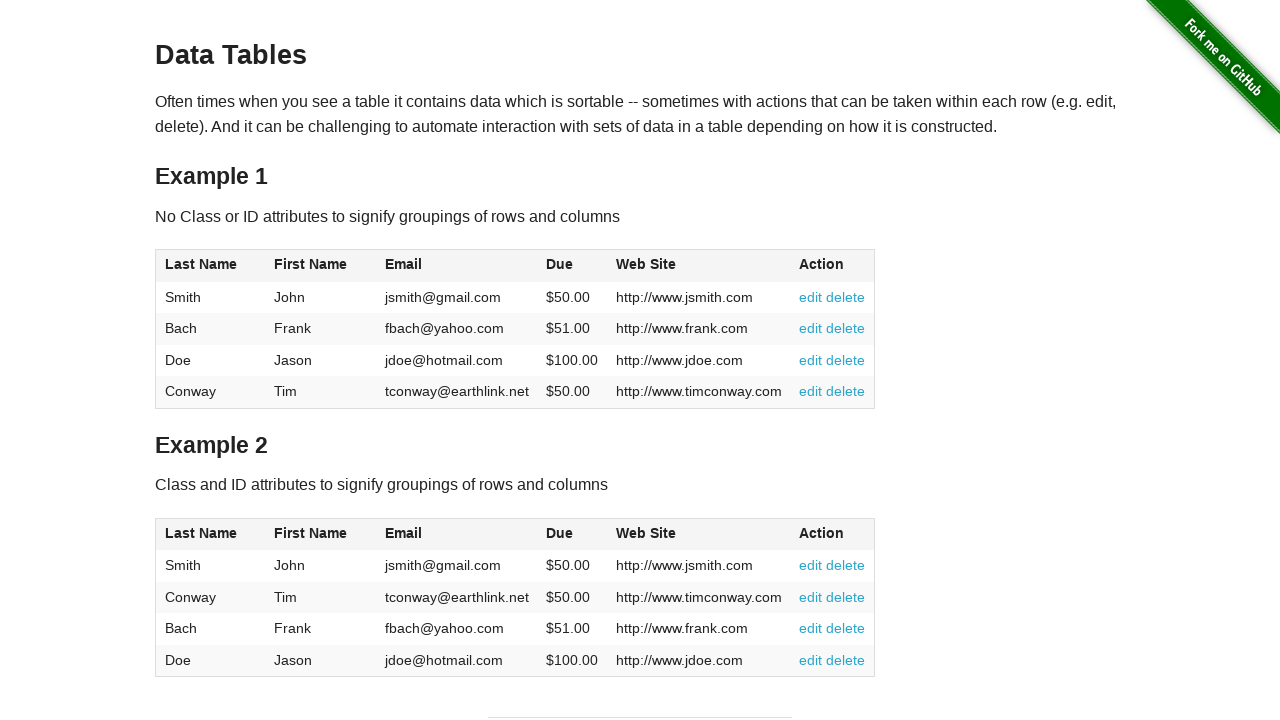

Verified Dues column cells in table2 body are visible after sort
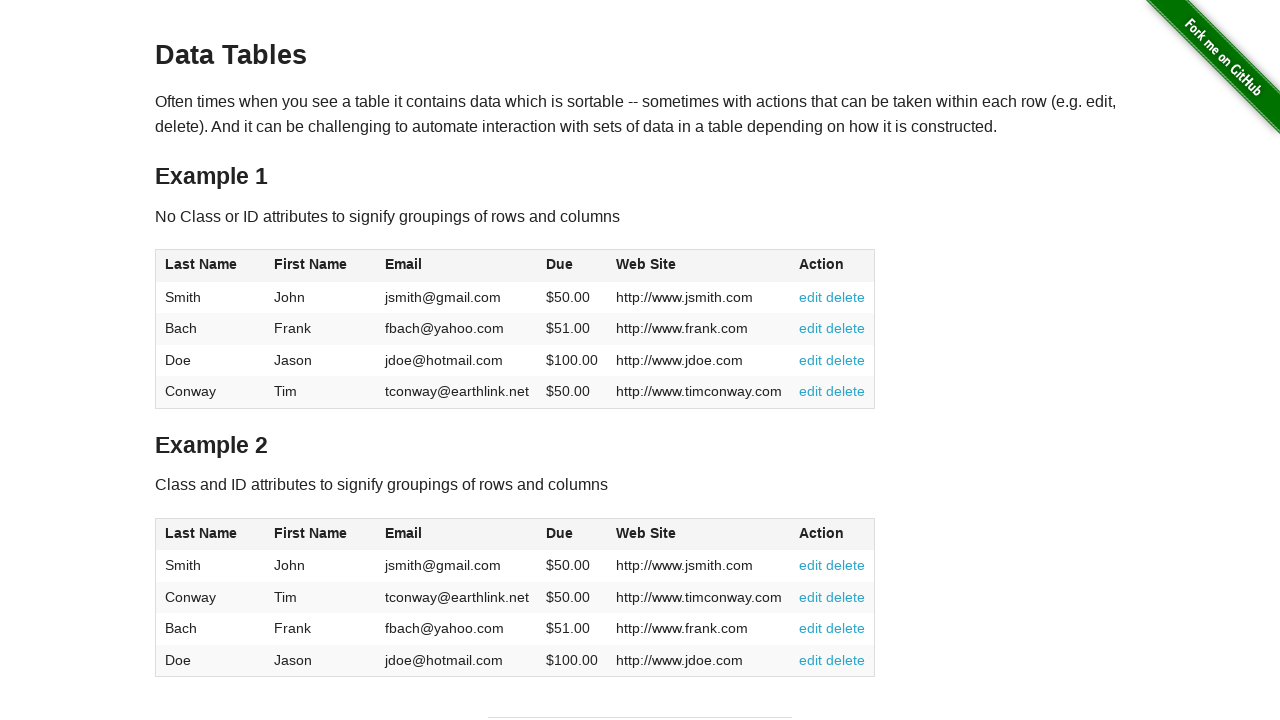

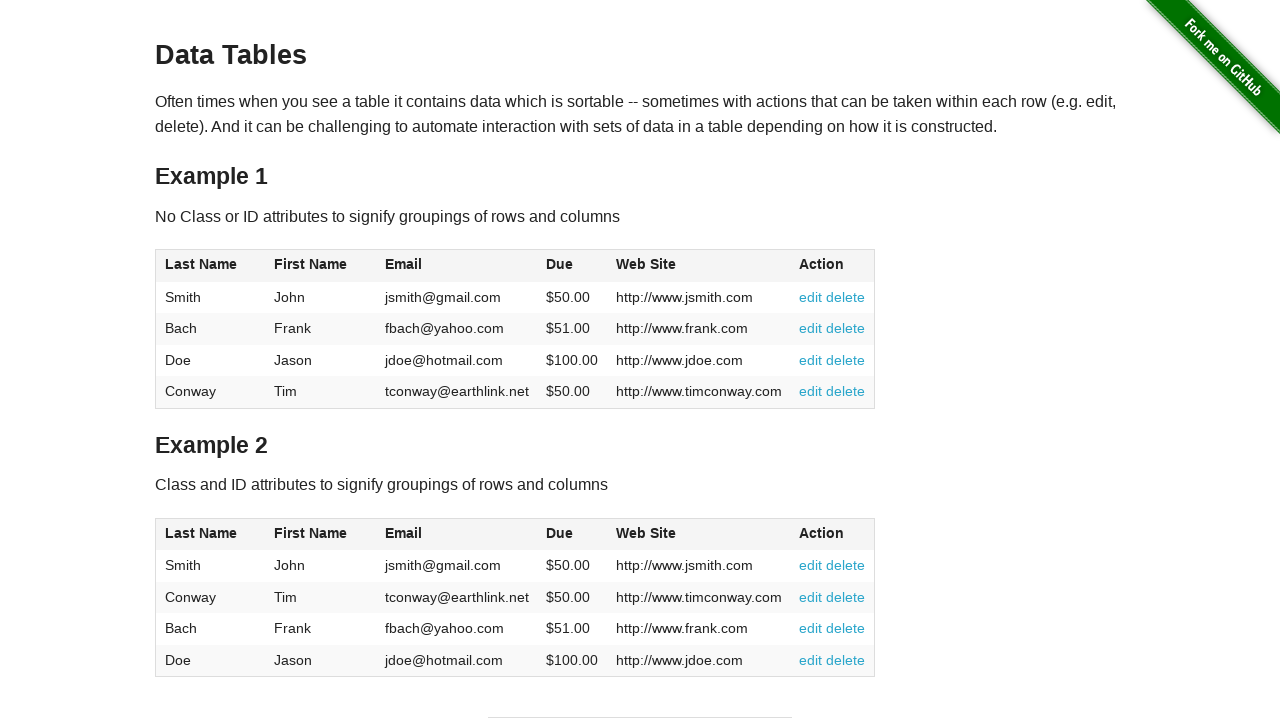